Navigates to Zepto homepage and verifies the page loads successfully by checking the title.

Starting URL: https://www.zeptonow.com/

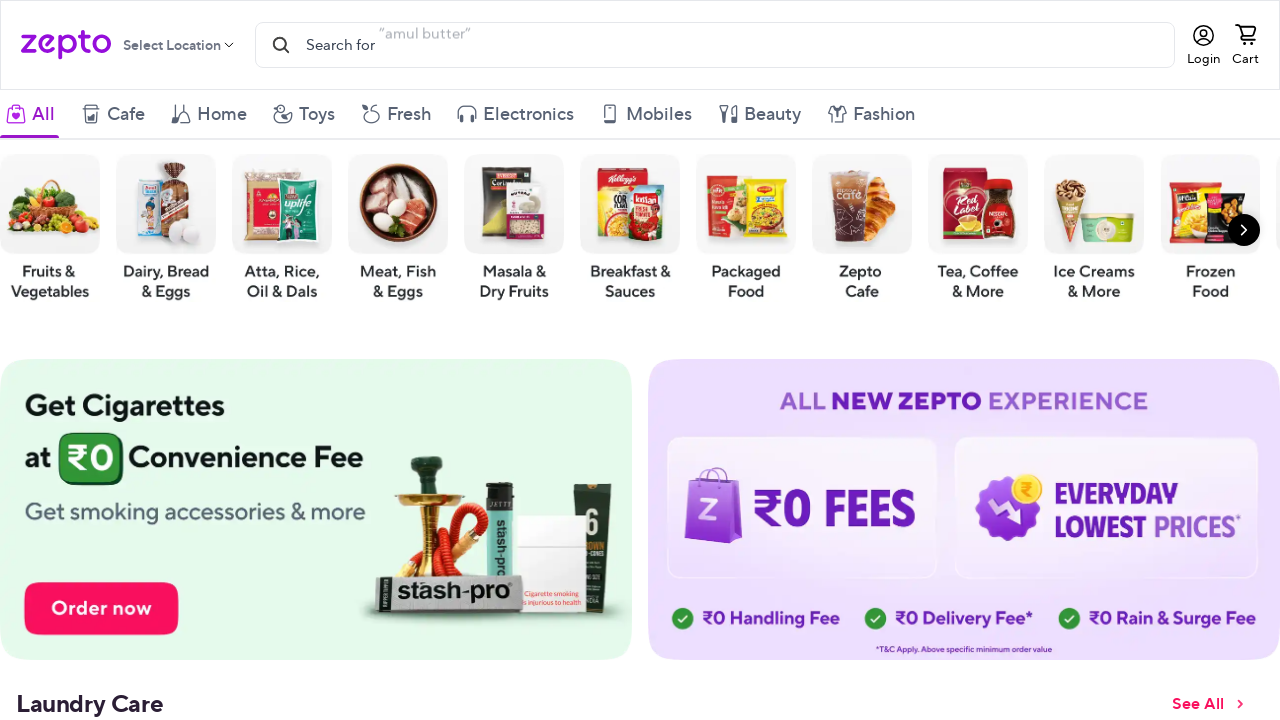

Waited for page to reach domcontentloaded state
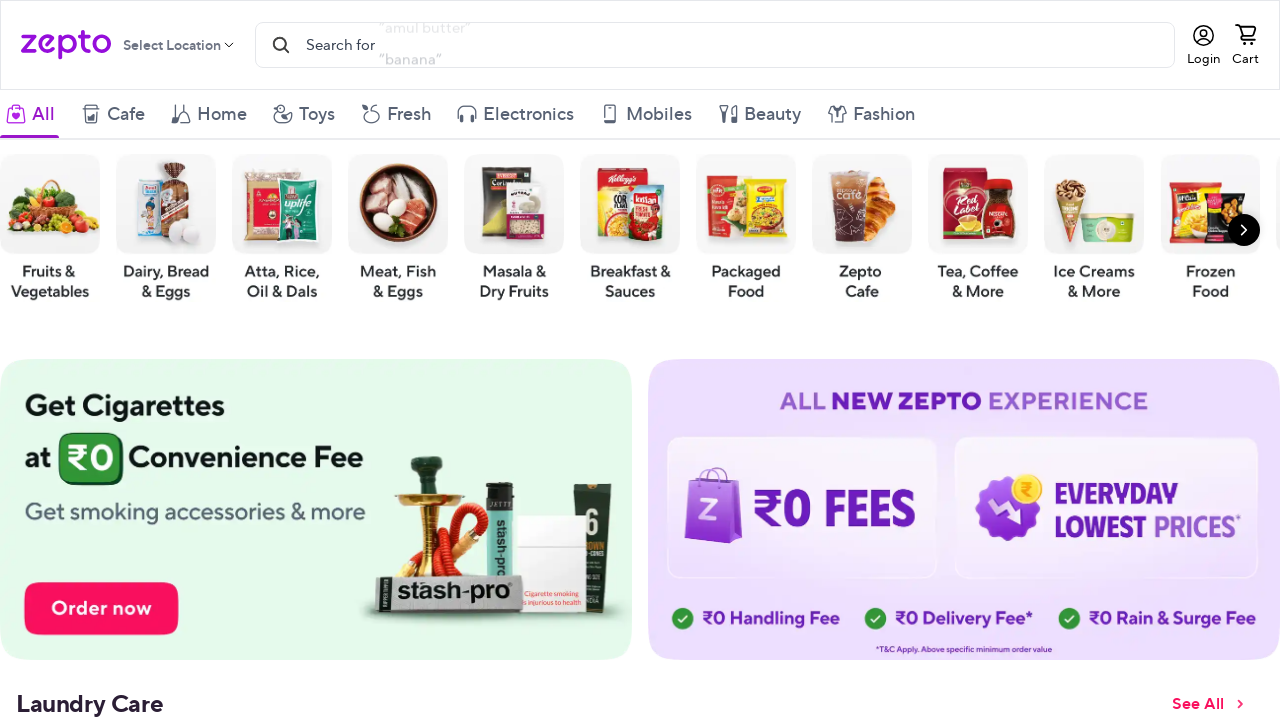

Retrieved page title: Welcome to Zepto, India's Fastest Online Grocery Delivery App! Get all your groceries delivered to you in minutes. | https://www.zepto.com
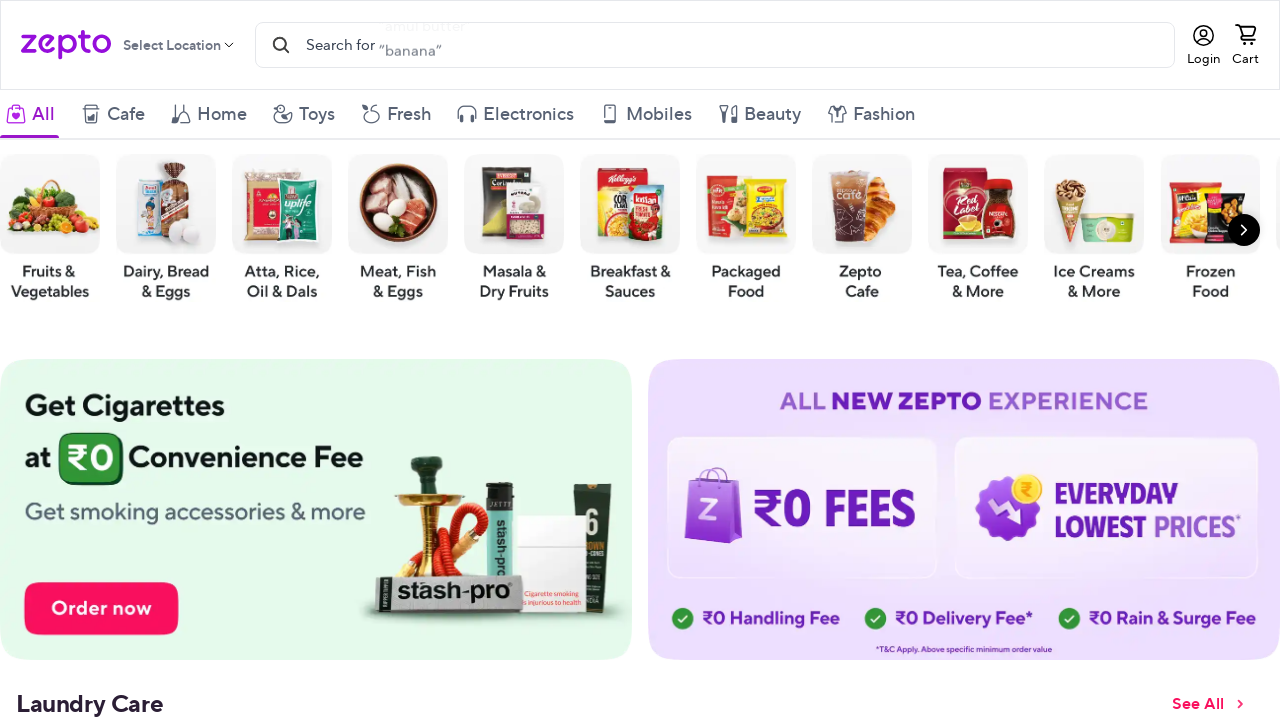

Printed page title to console
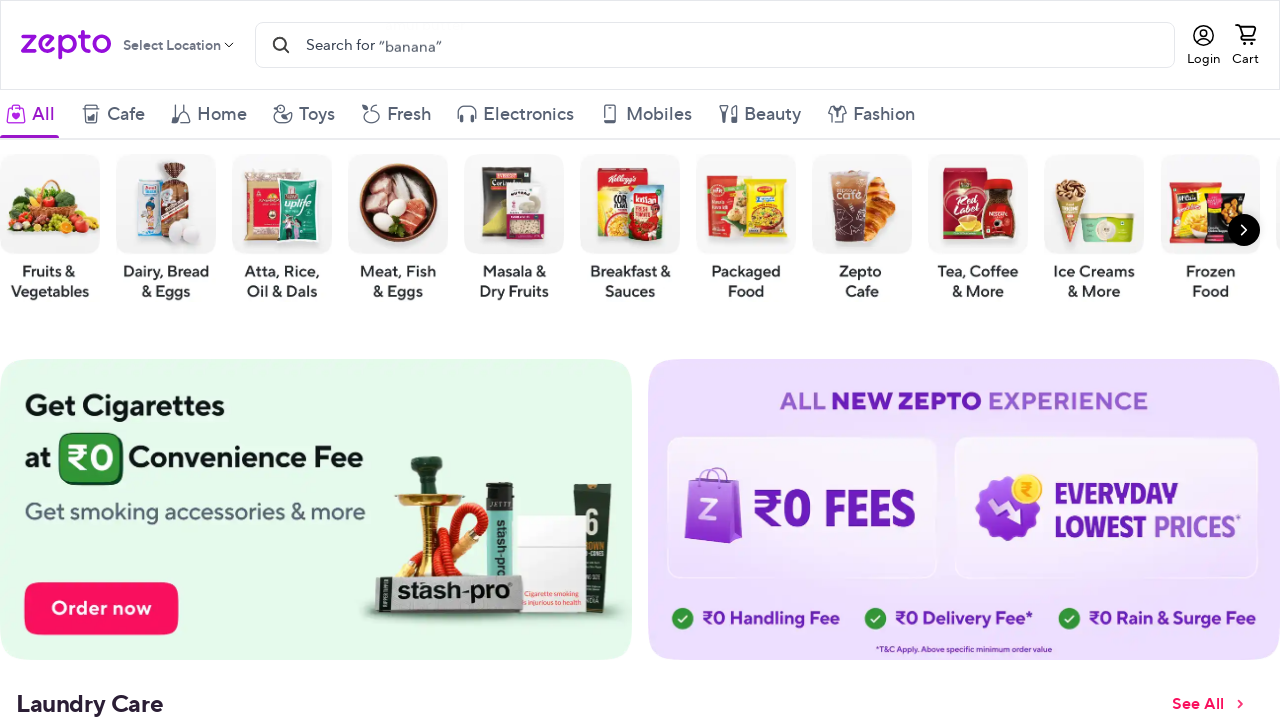

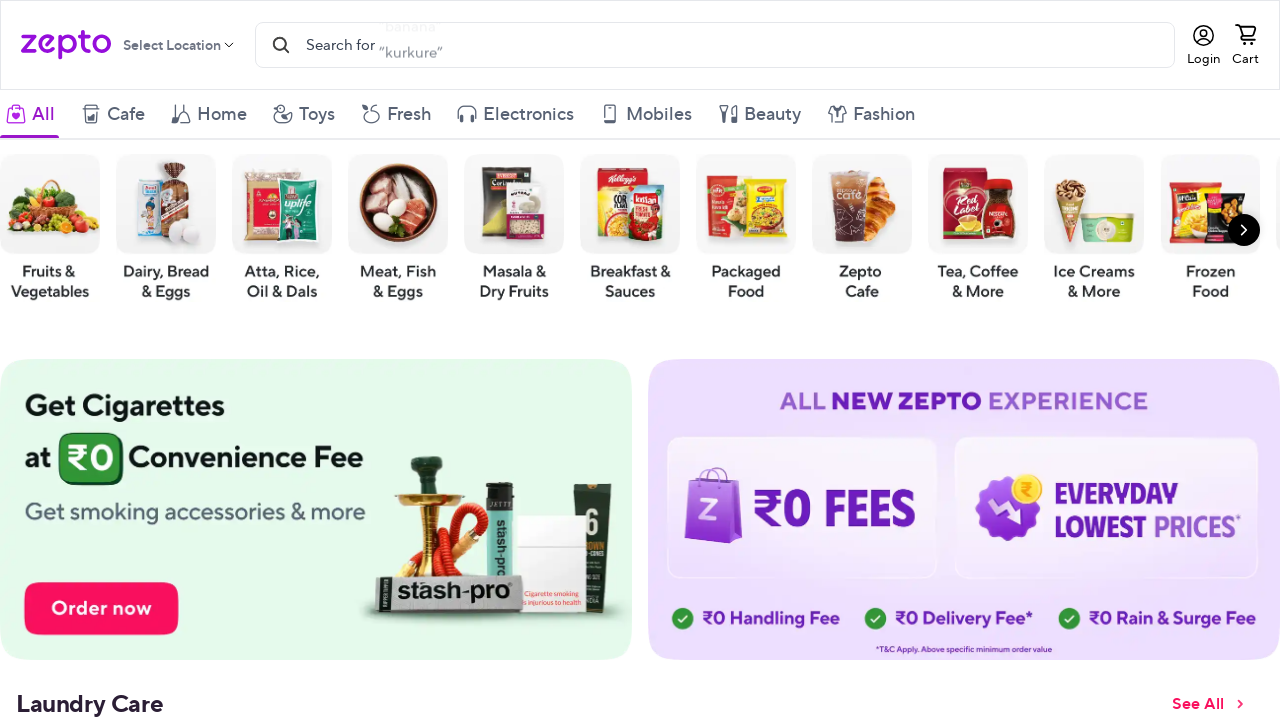